Navigates to a Japanese tech company website, clicks on the 4th navigation menu item, and waits for a phone number element to appear

Starting URL: https://gvtech.co.jp/

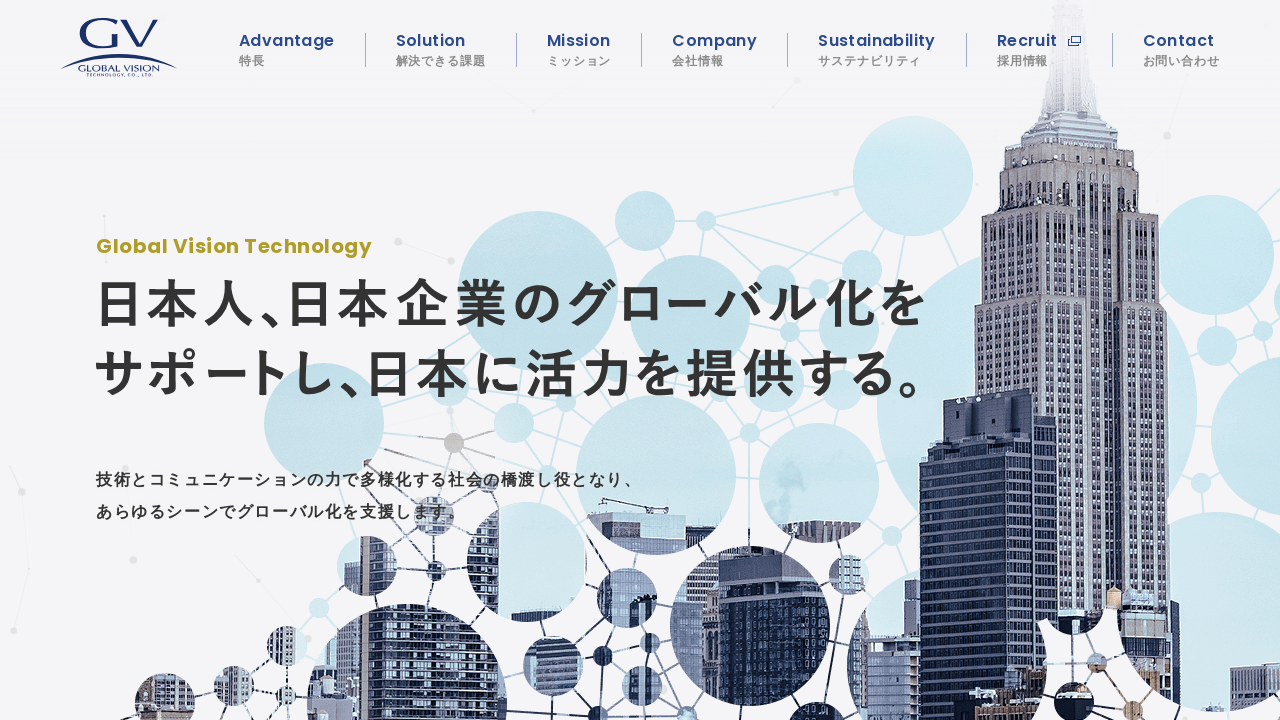

Navigated to https://gvtech.co.jp/
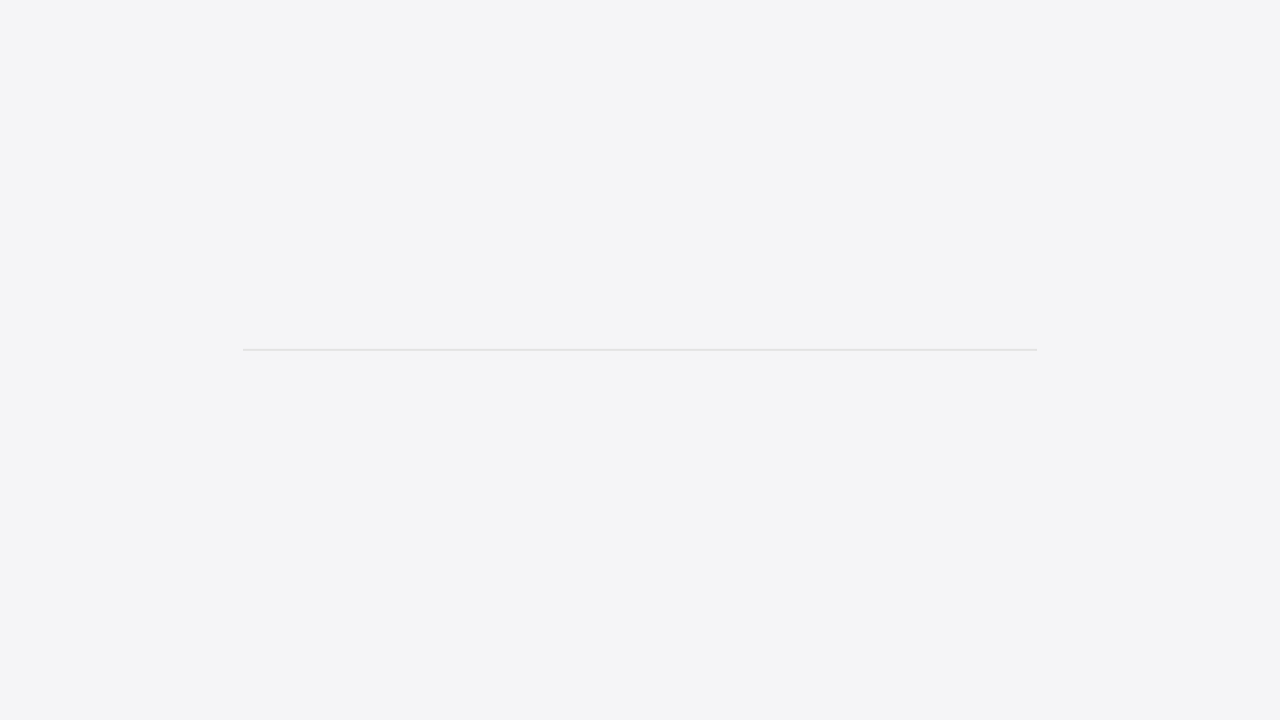

Global navigation loaded
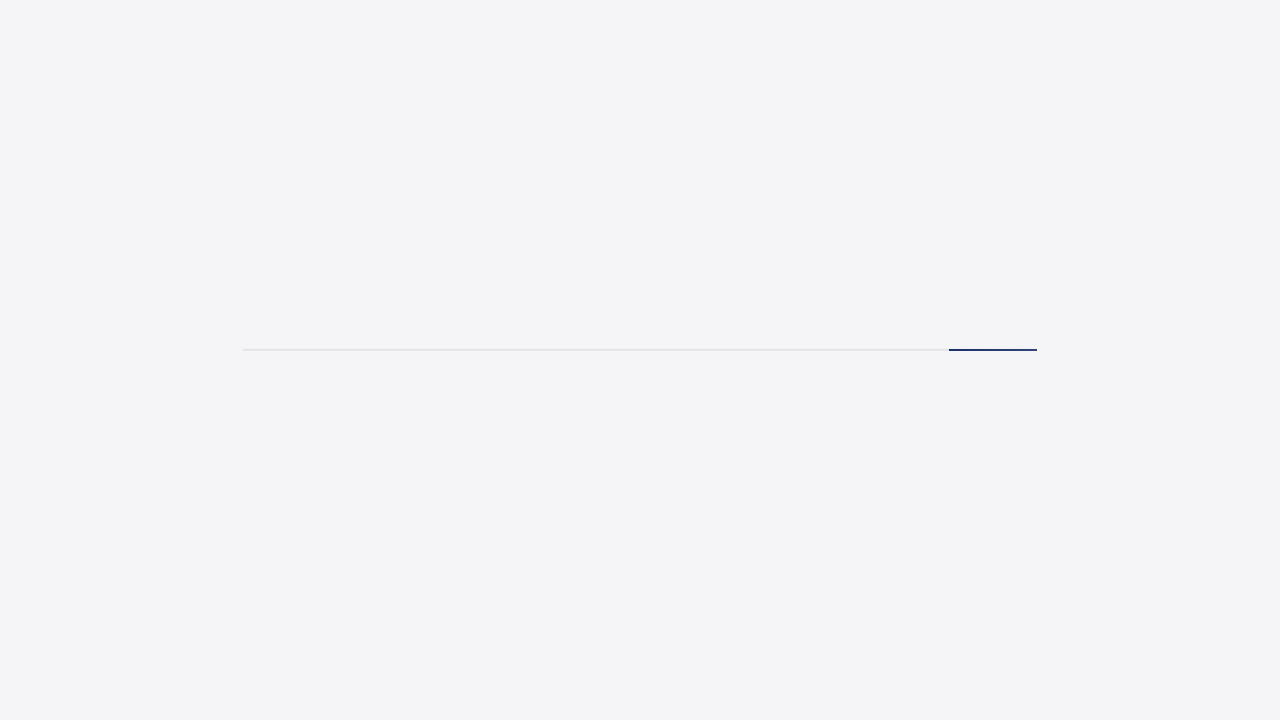

Clicked on the 4th navigation menu item at (714, 50) on .global-nav li >> nth=3
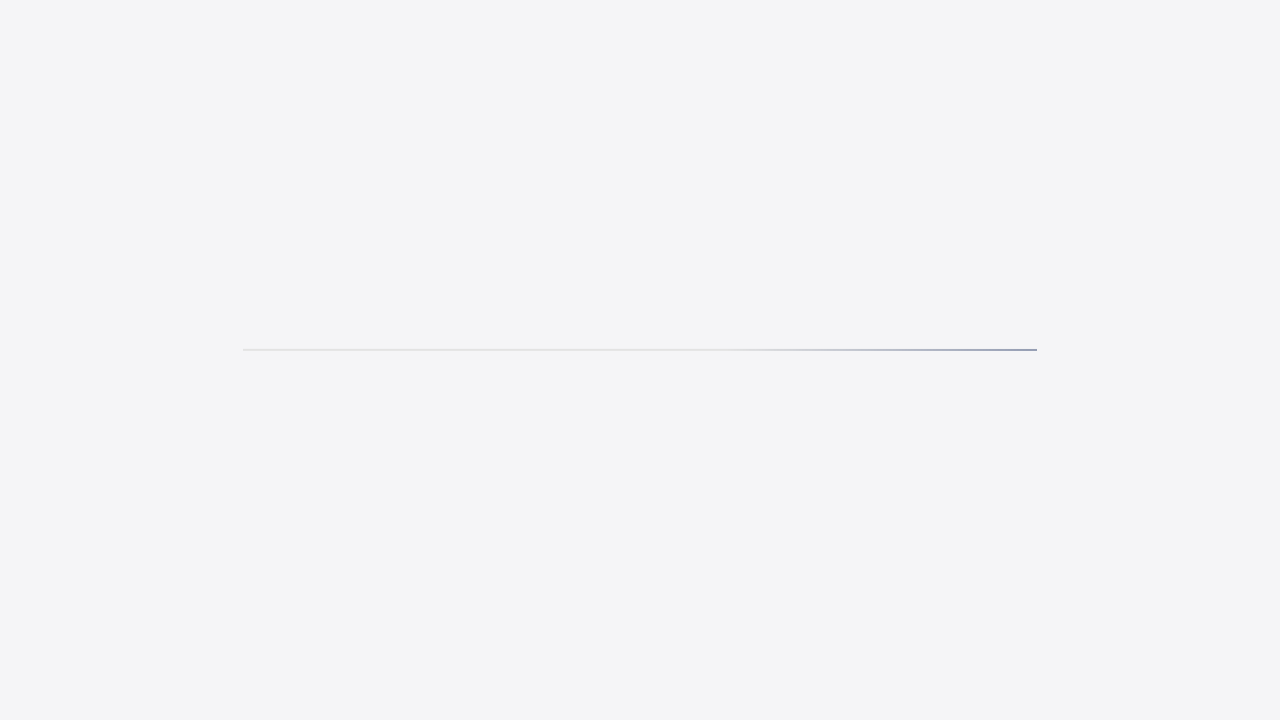

Phone number element appeared
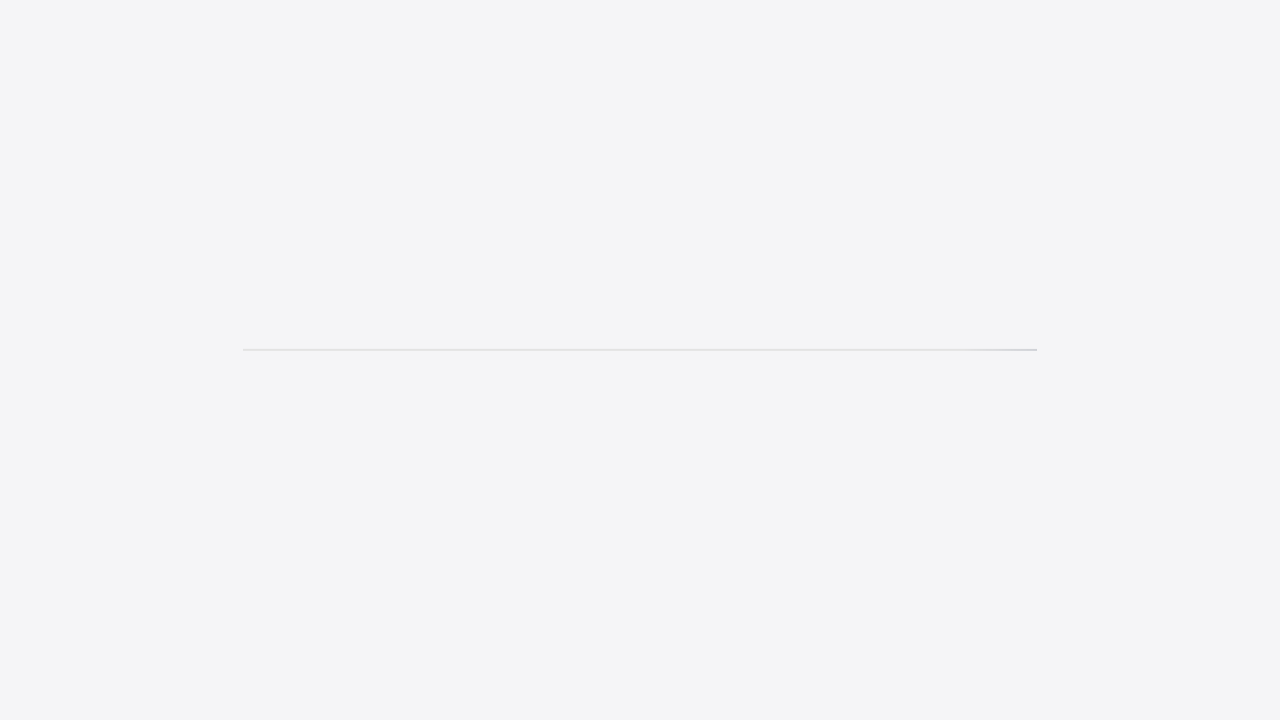

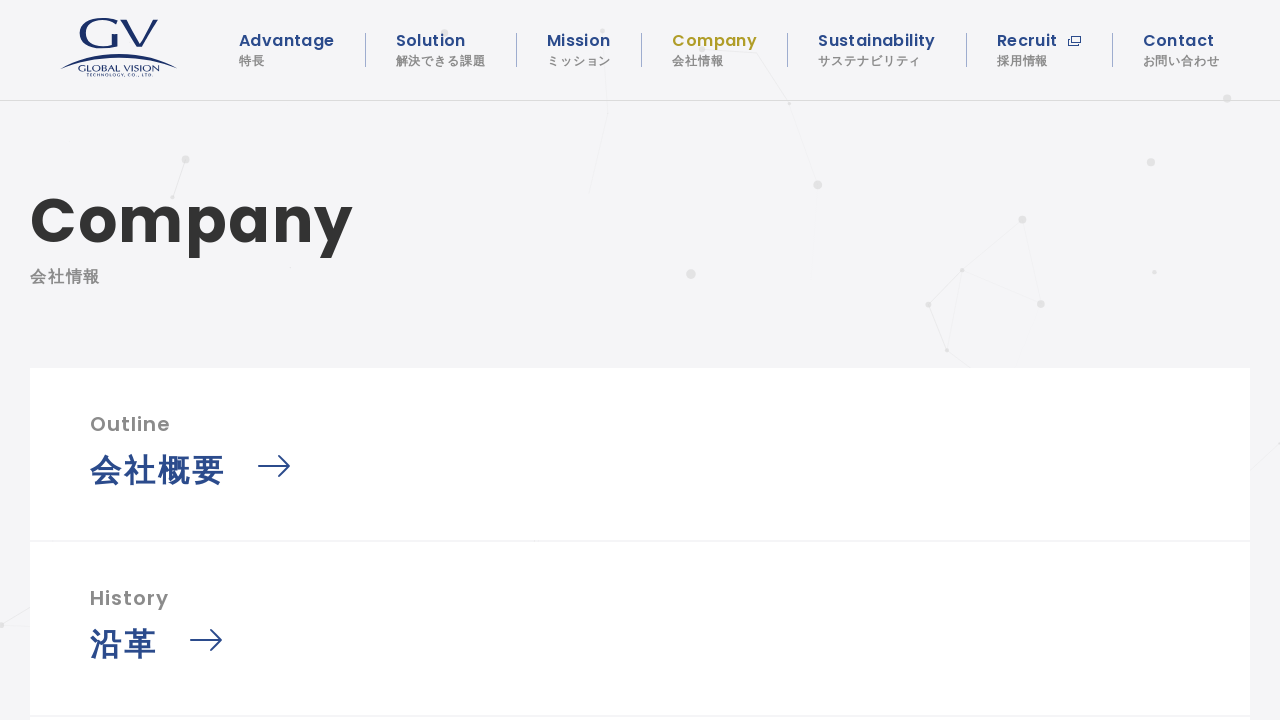